Tests various element information retrieval methods including visibility, enablement, selection state, and attribute values on a form inputs page

Starting URL: https://www.selenium.dev/selenium/web/inputs.html

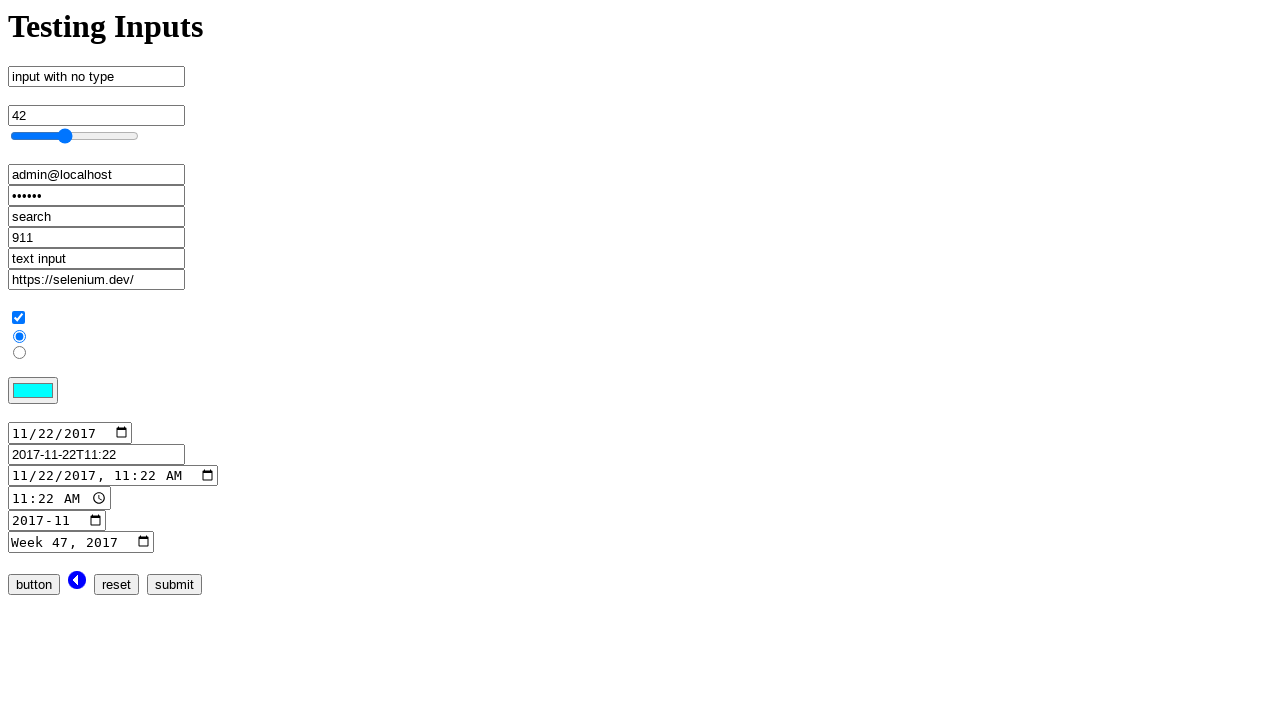

Checked if email input is visible
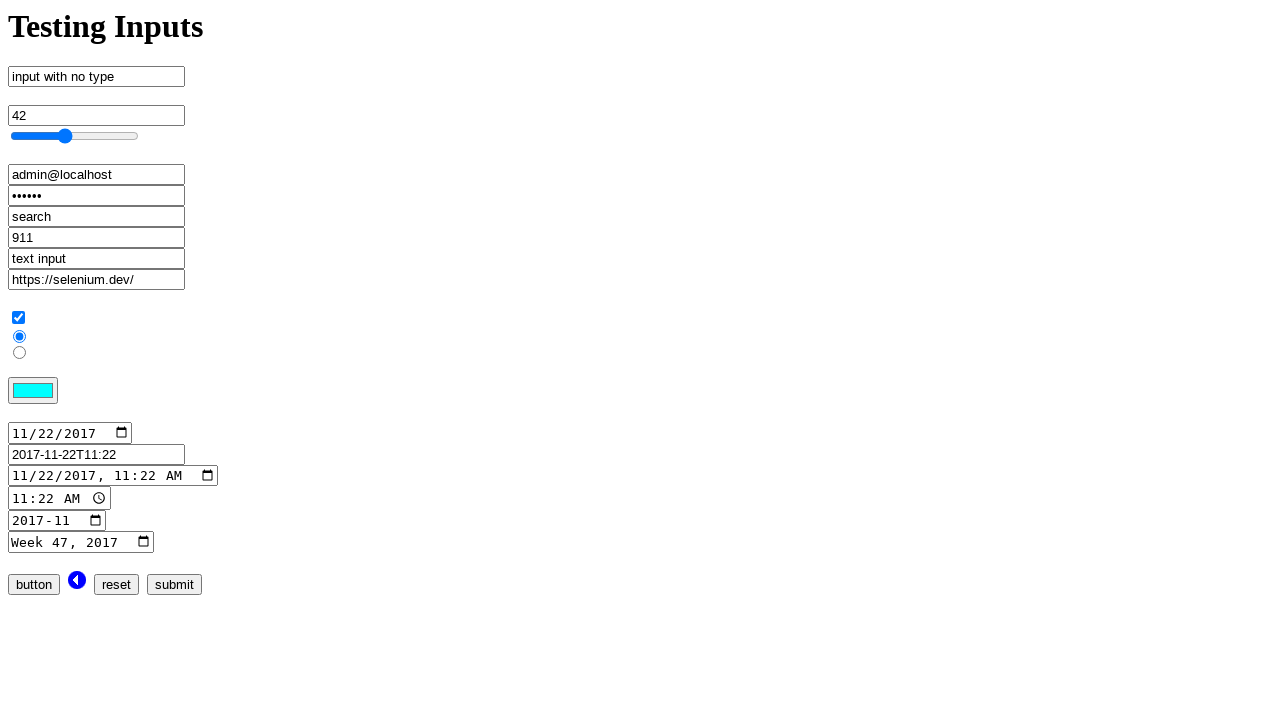

Asserted email input is visible
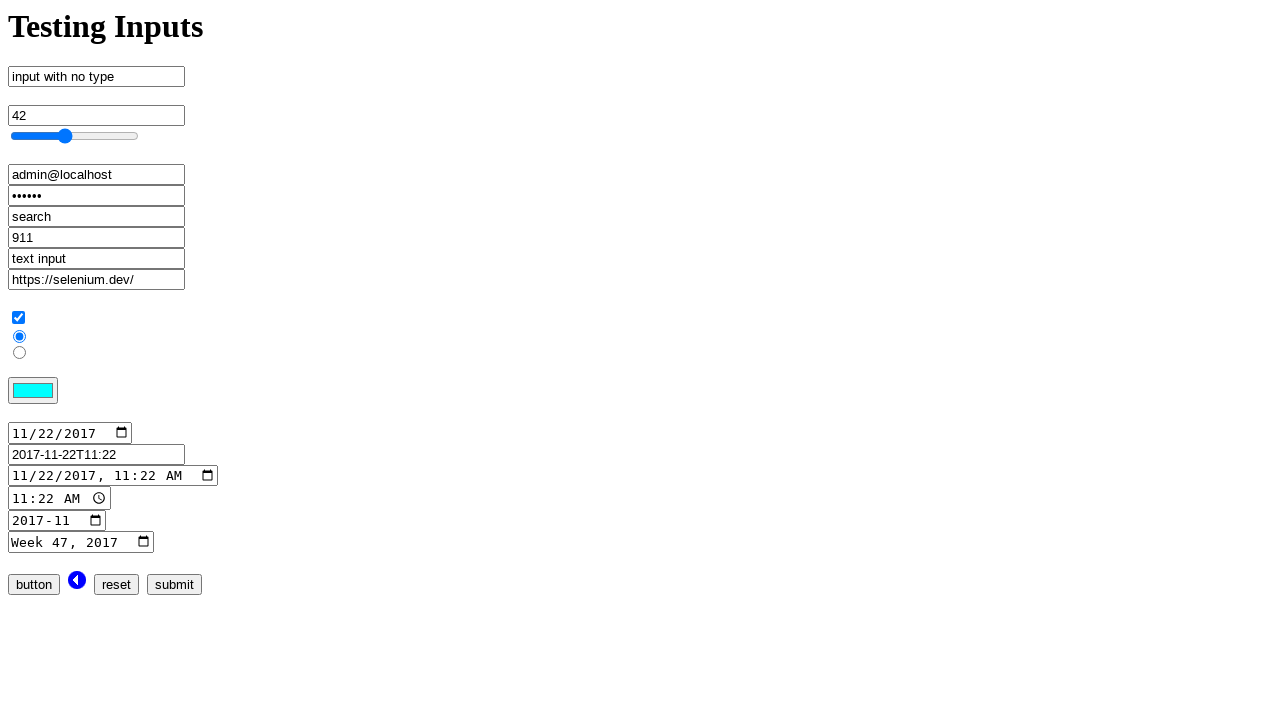

Checked if button input is enabled
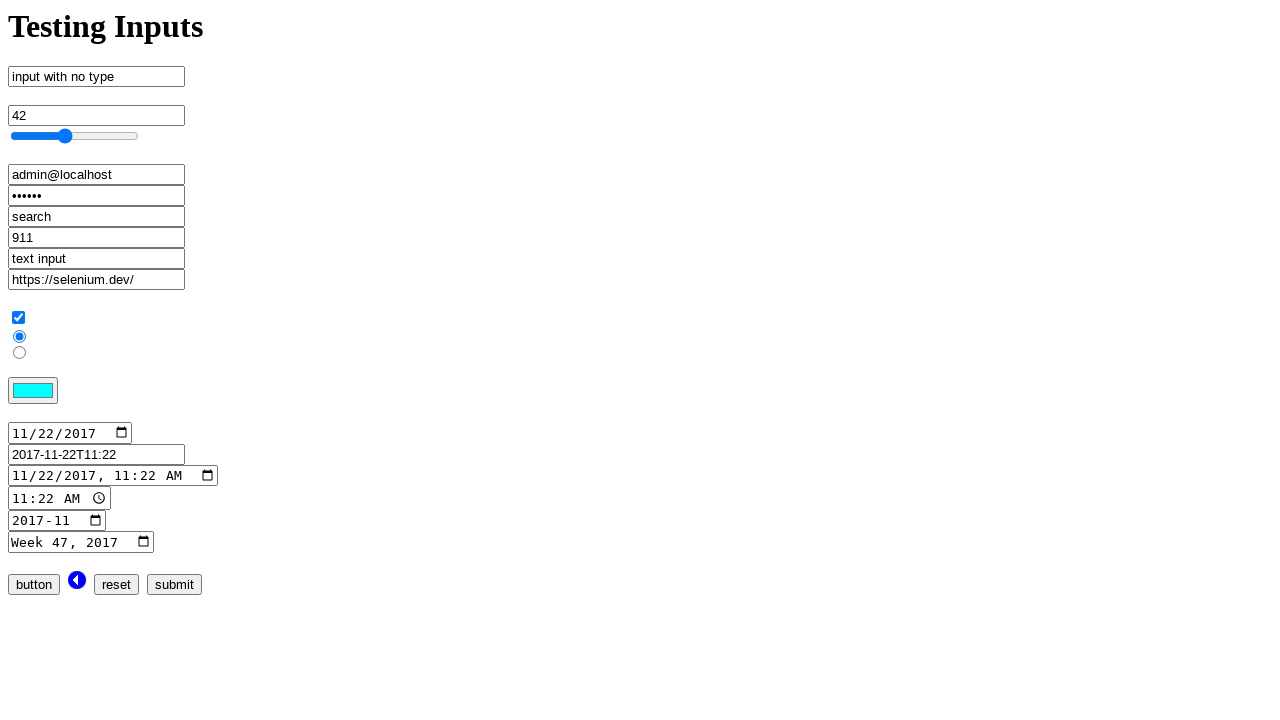

Asserted button input is enabled
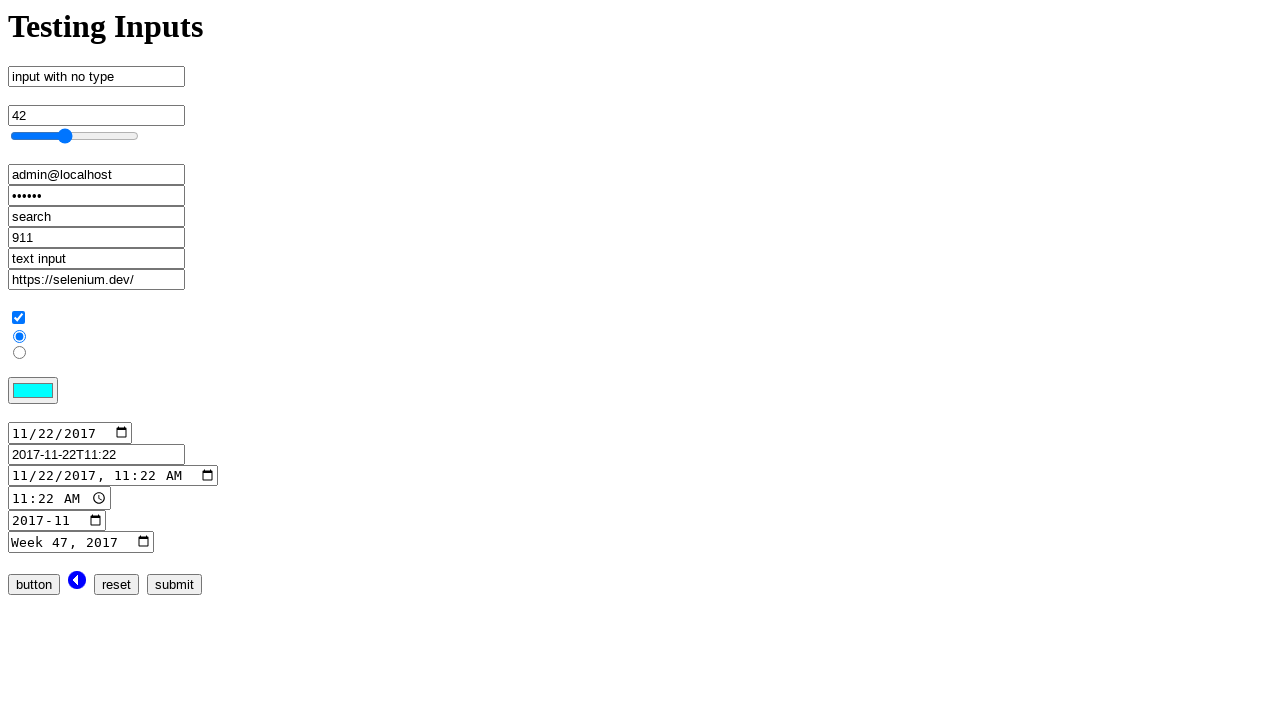

Checked if checkbox input is selected
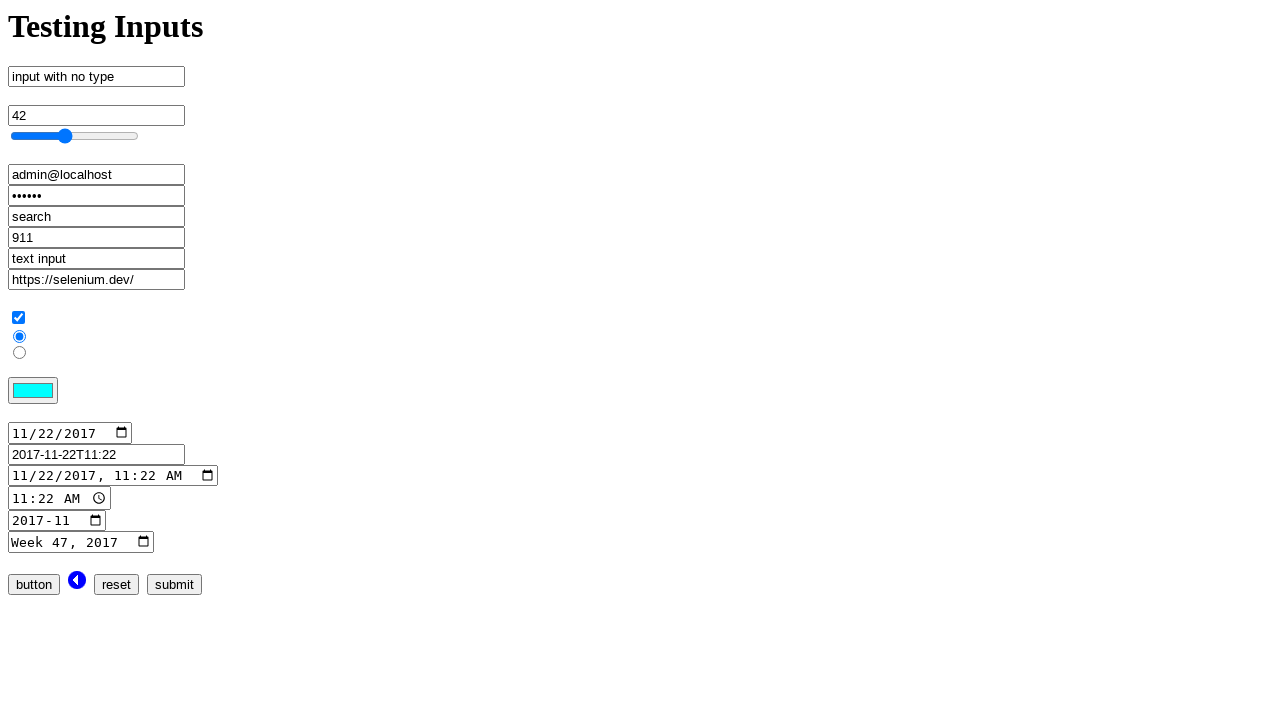

Asserted checkbox input is checked
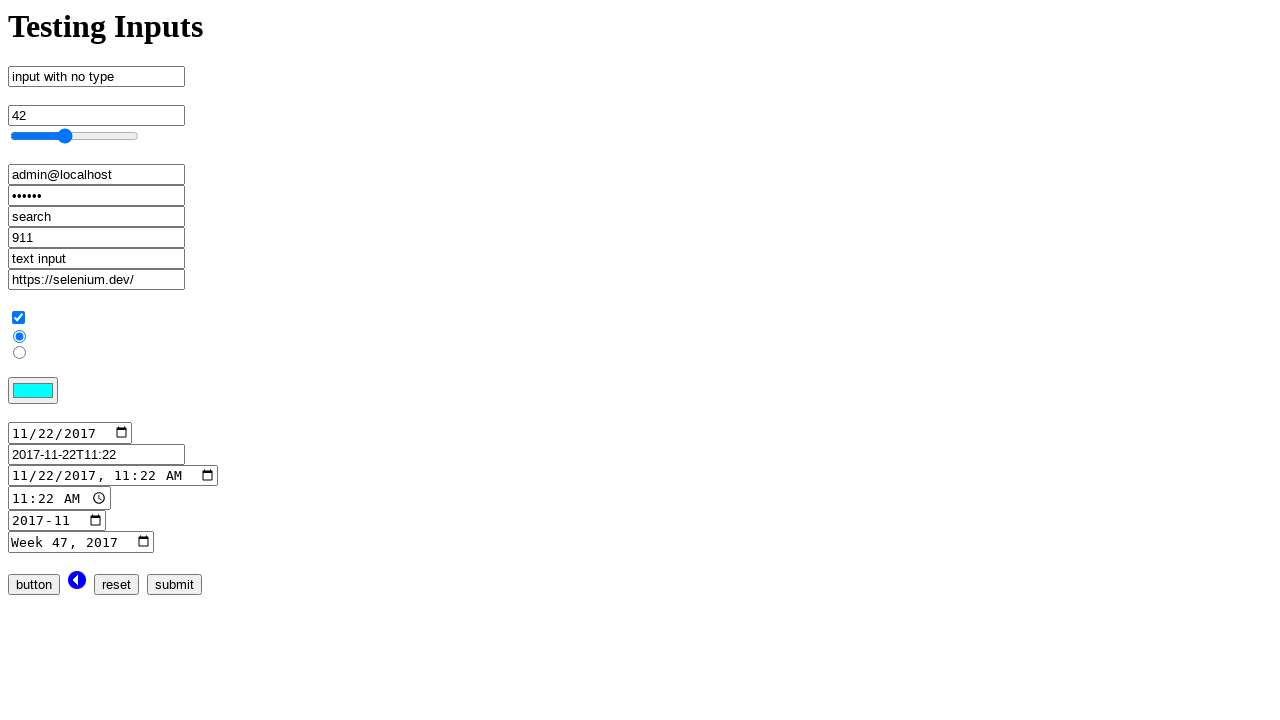

Retrieved tag name of email input element
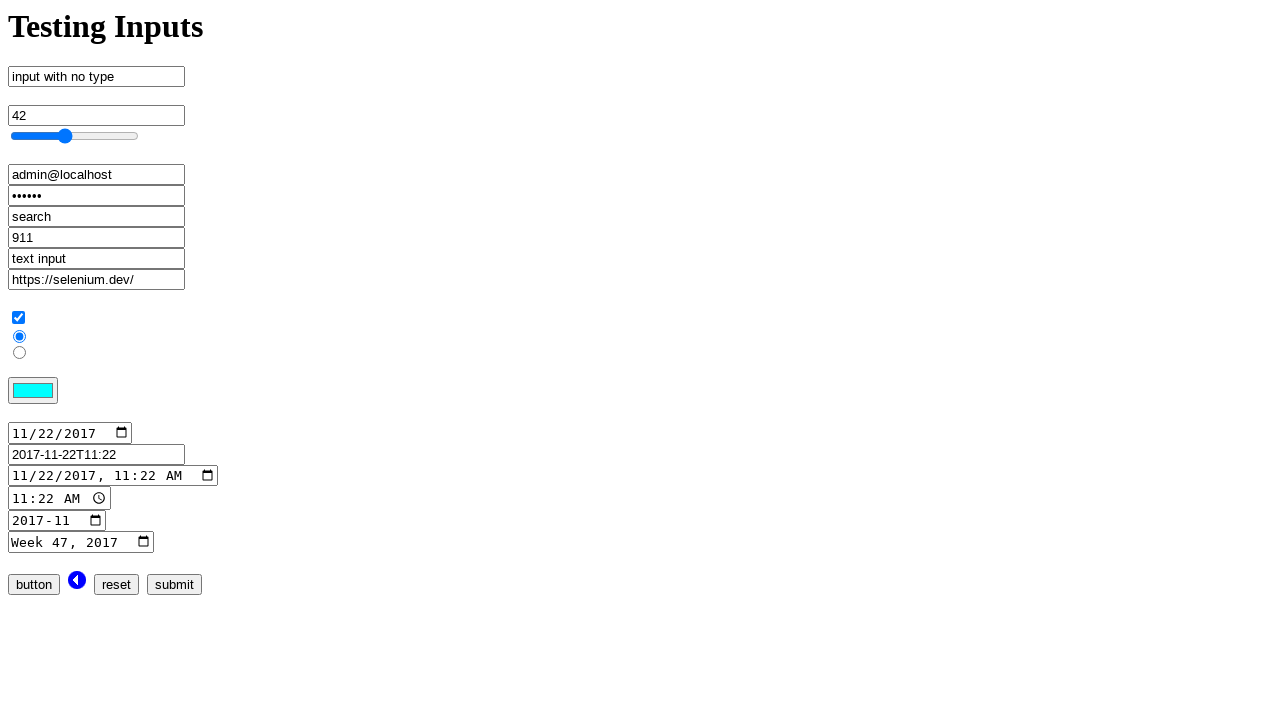

Asserted tag name is 'input'
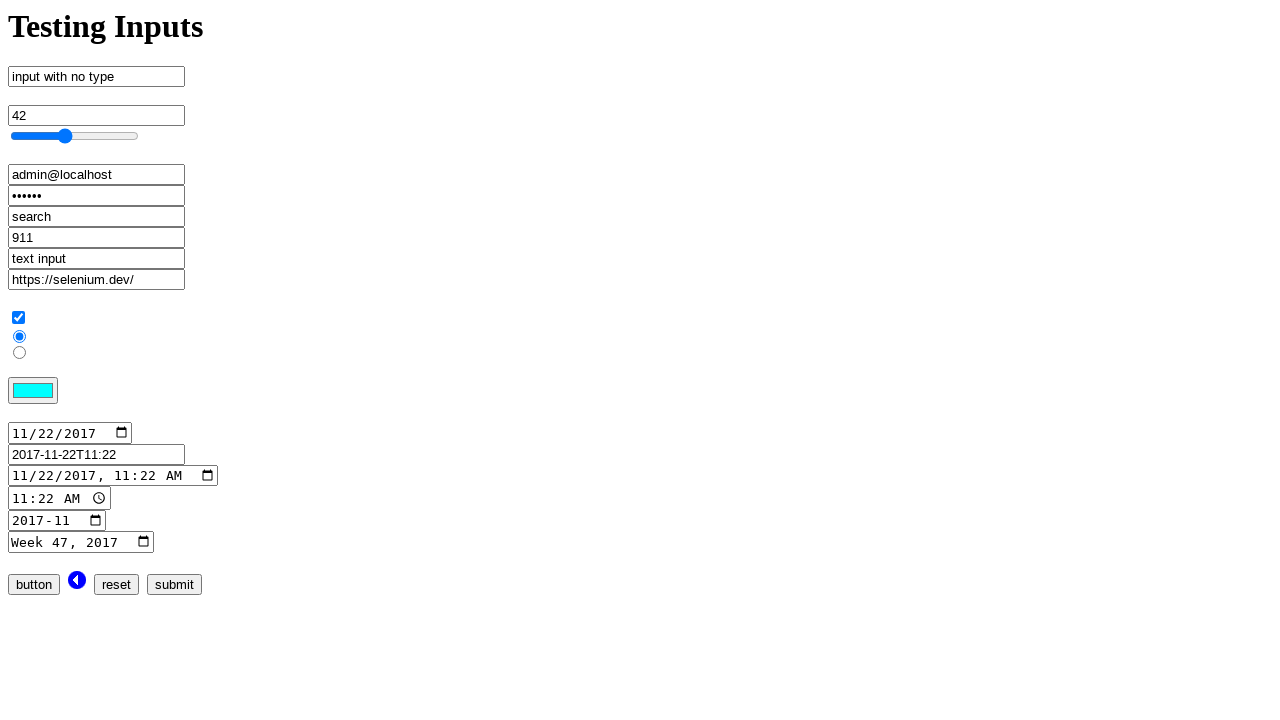

Retrieved bounding box of range input element
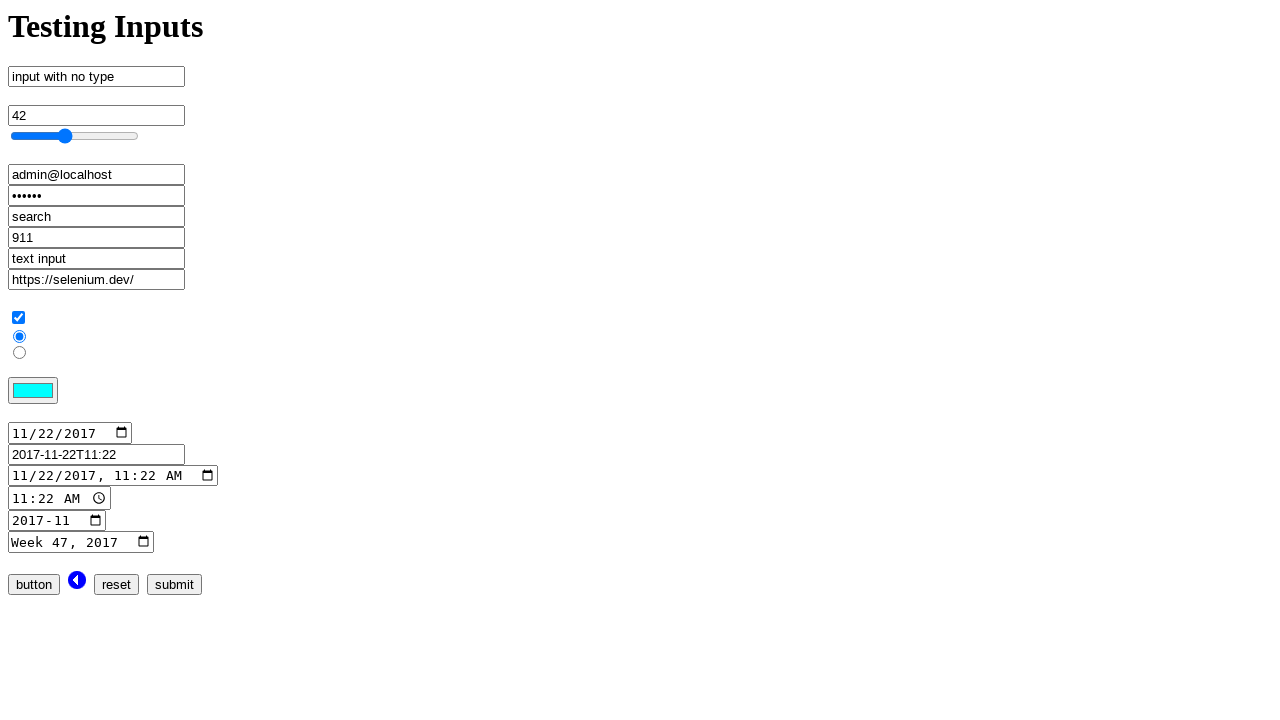

Asserted bounding box x coordinate is 10
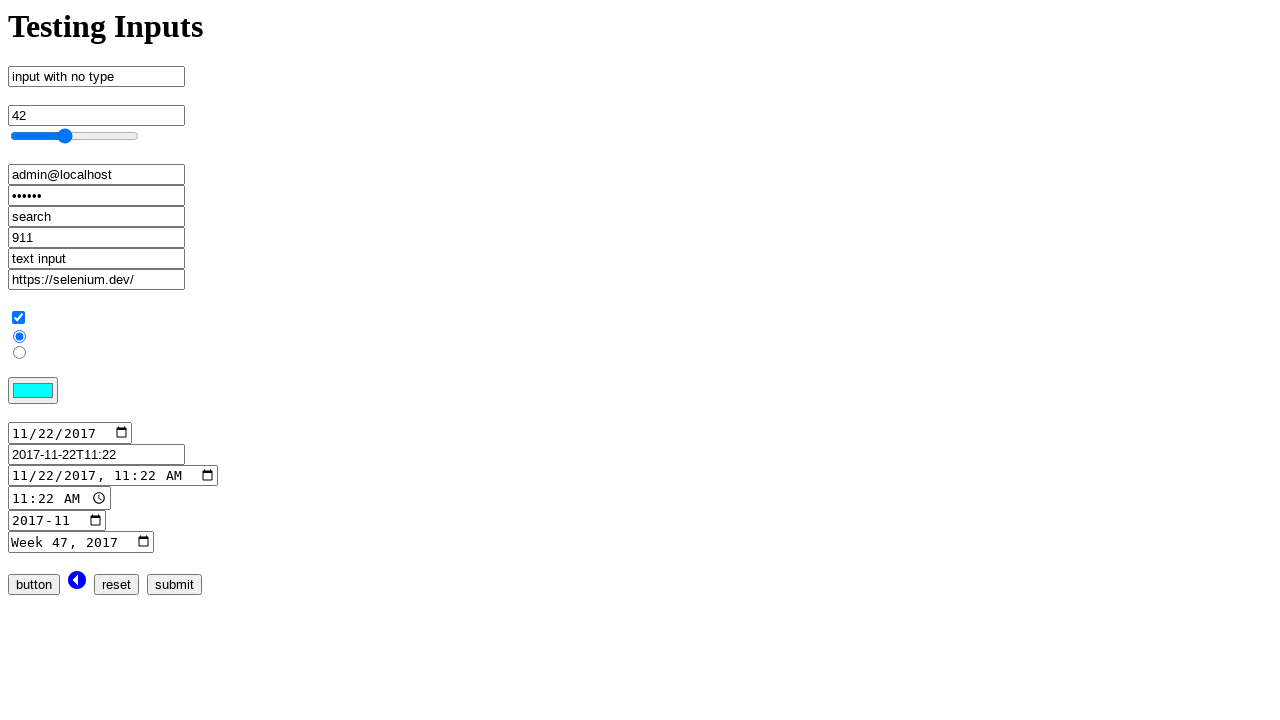

Retrieved computed CSS font size of color input
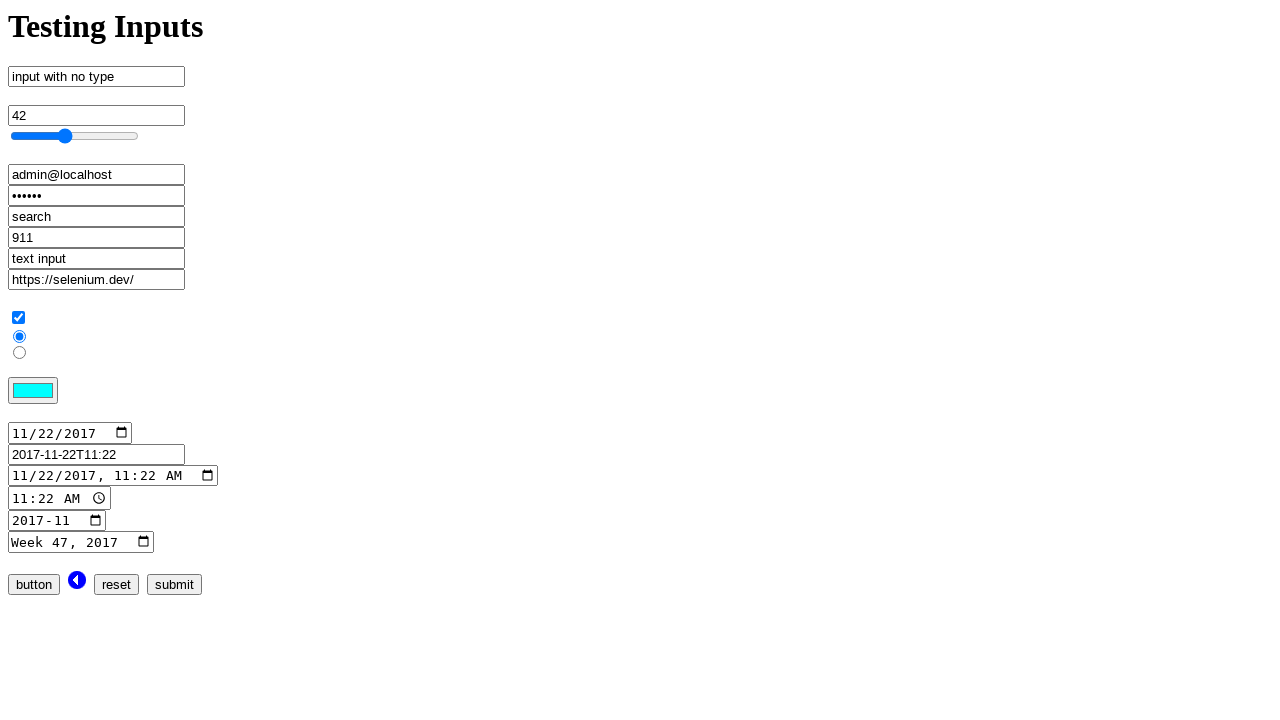

Asserted font size is '13.3333px'
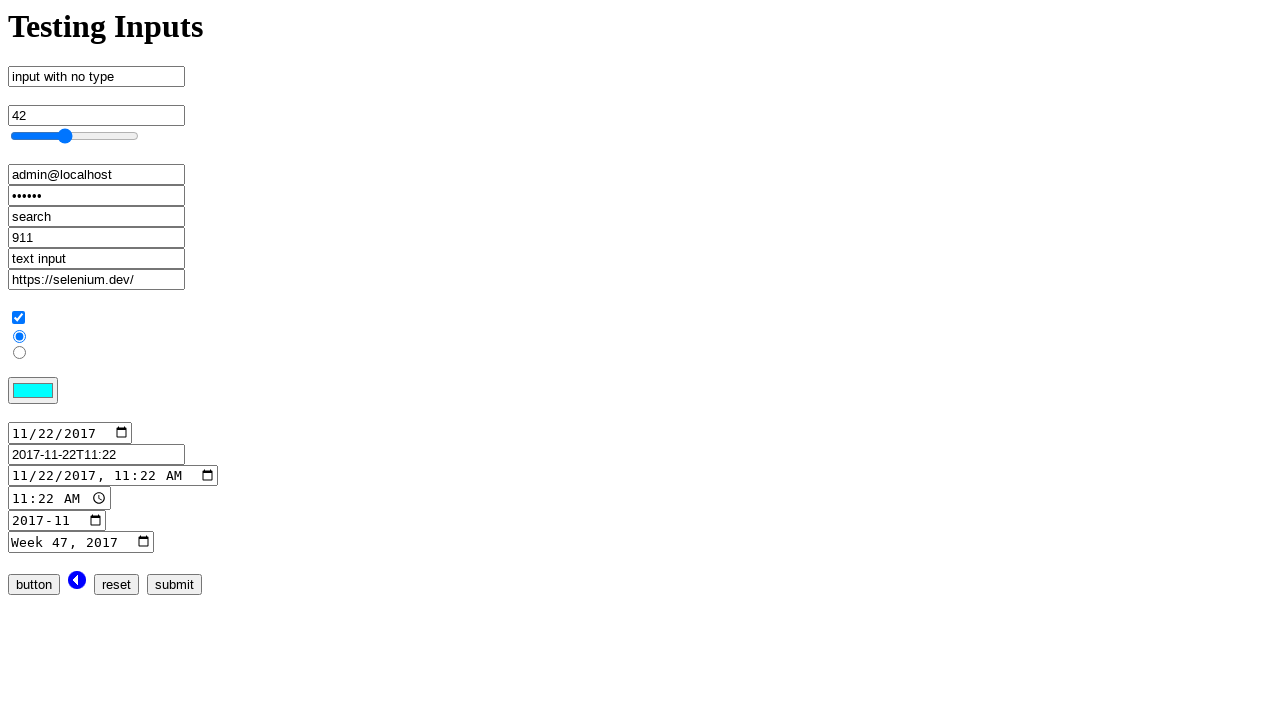

Retrieved text content of h1 element
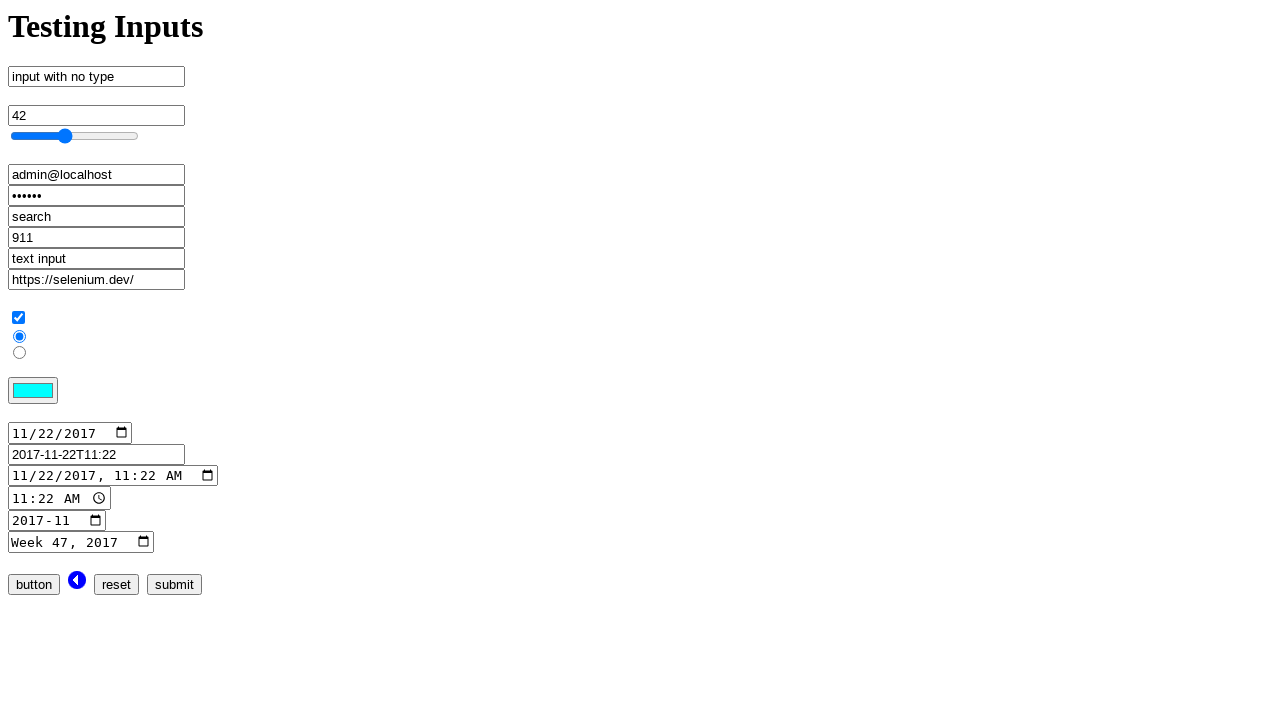

Asserted h1 text is 'Testing Inputs'
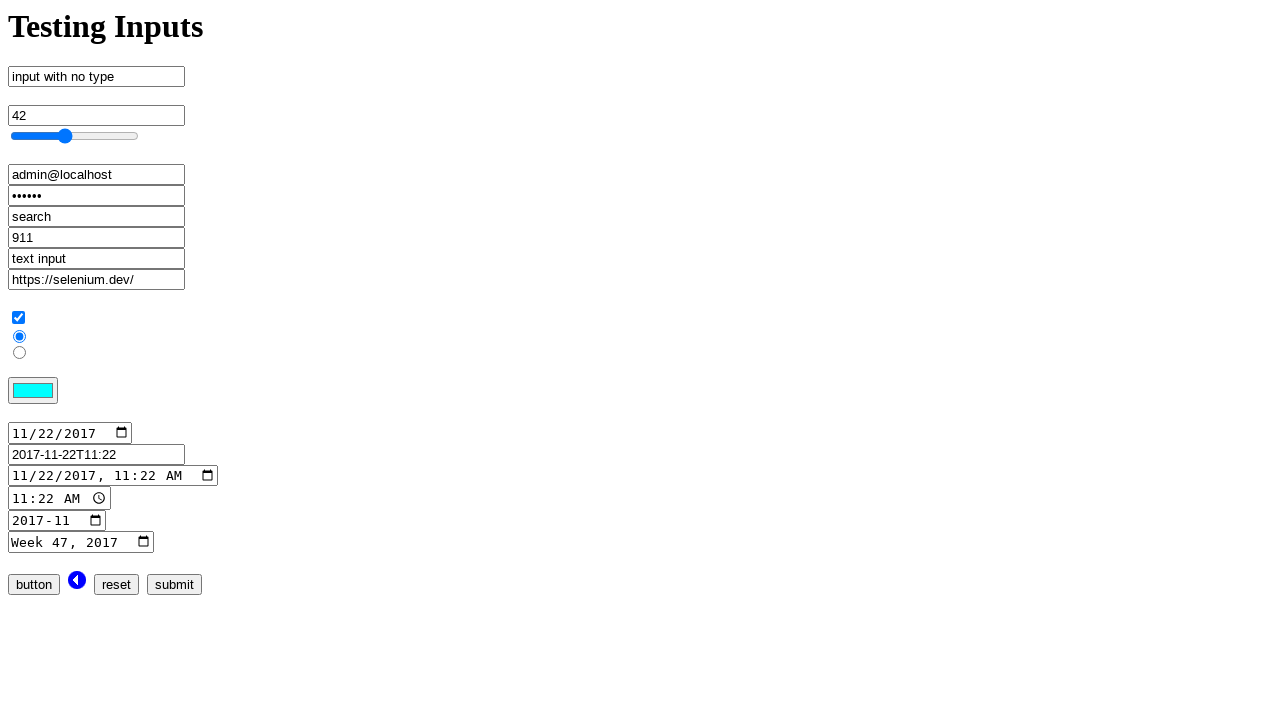

Retrieved value attribute of email input
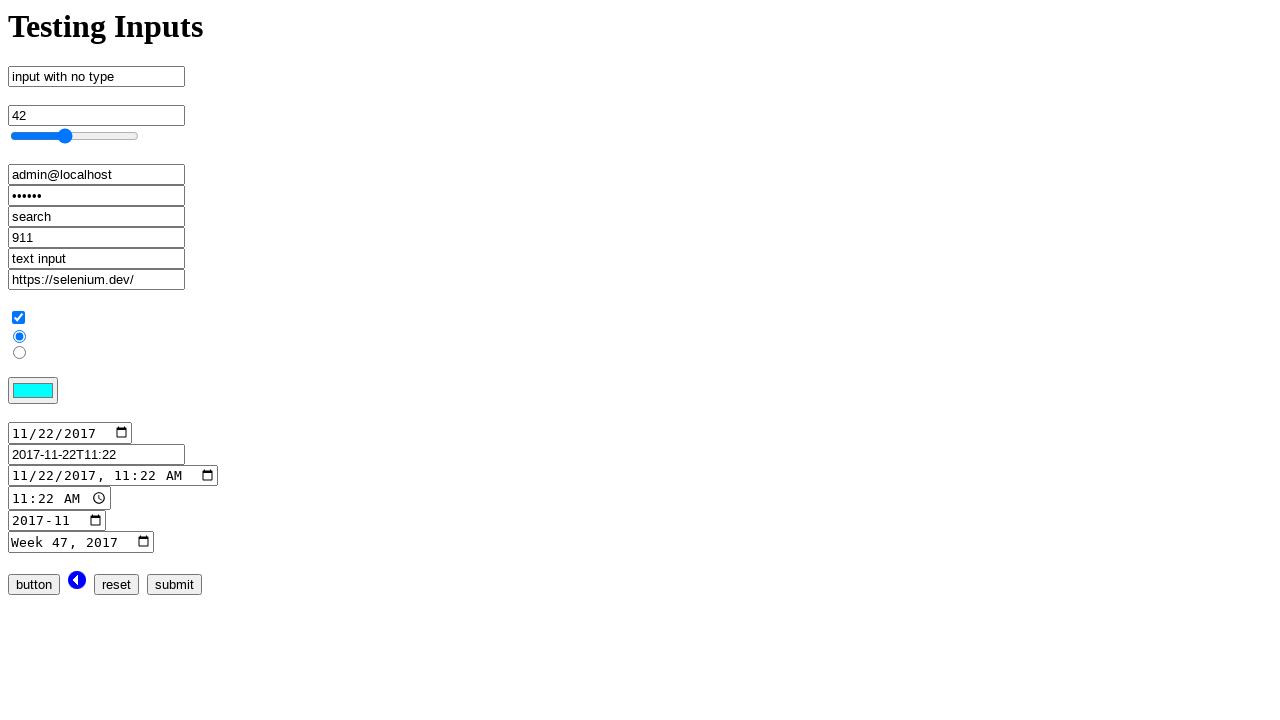

Asserted email input value is 'admin@localhost'
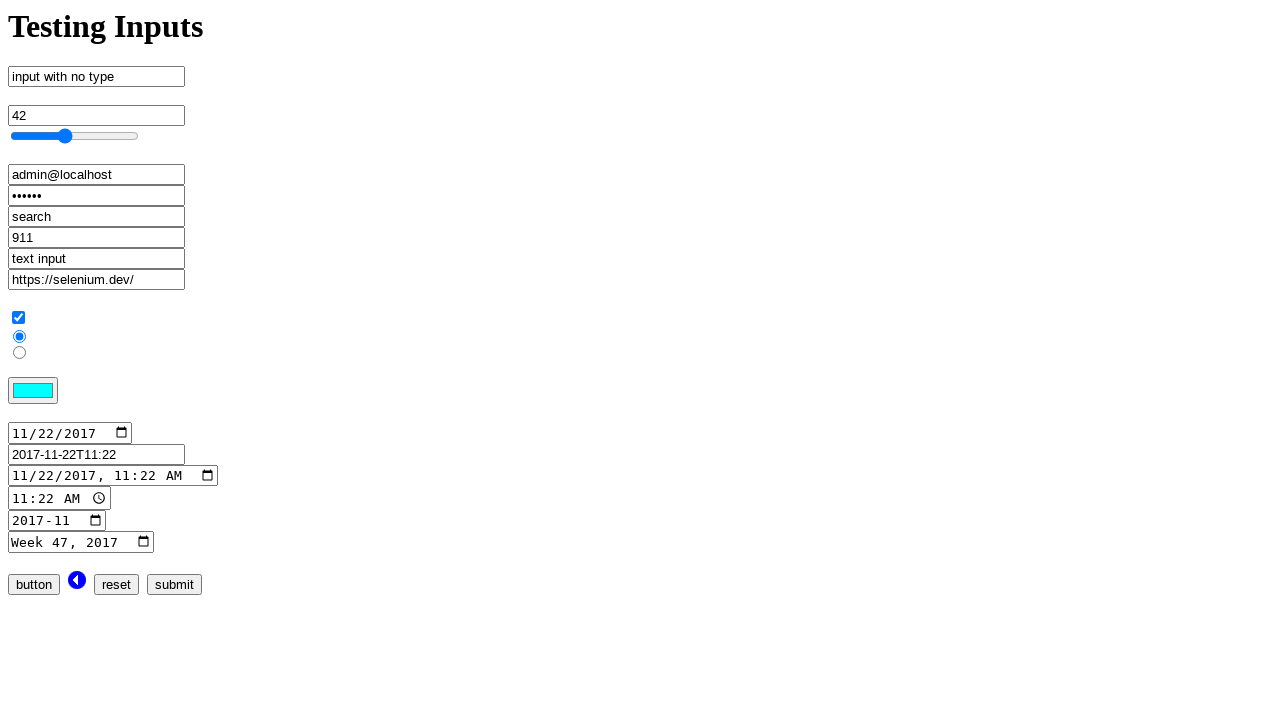

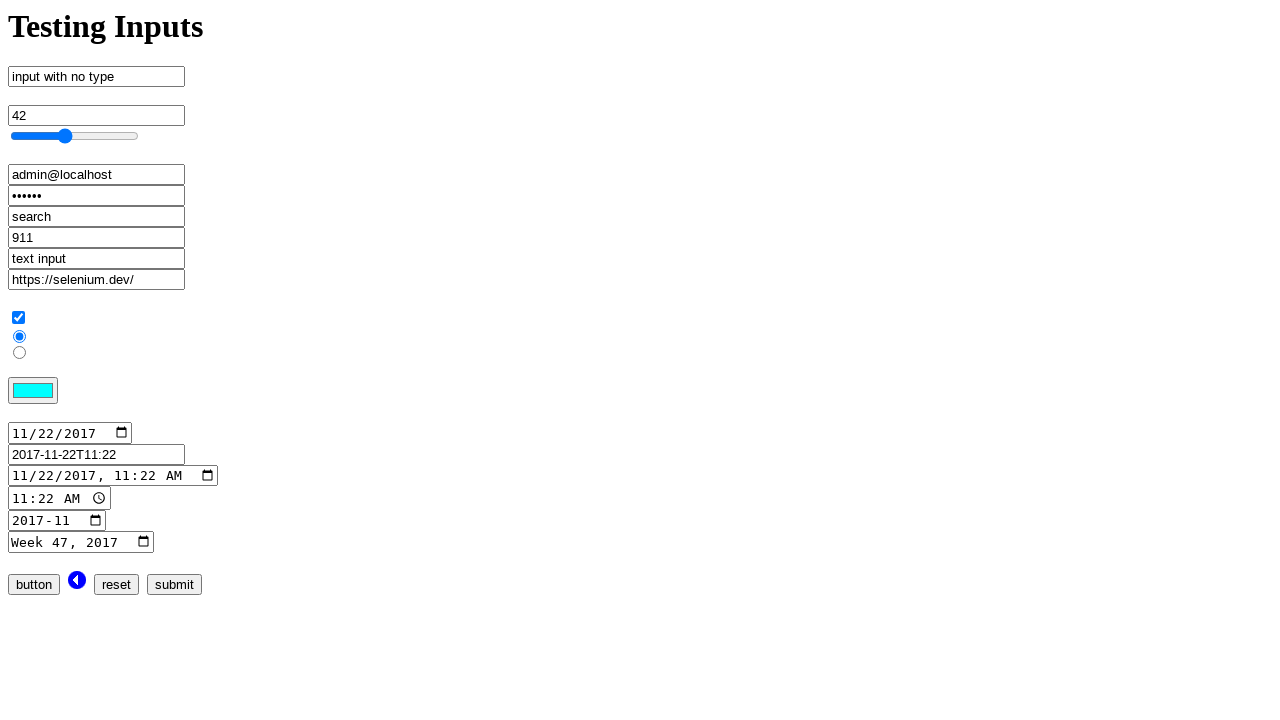